Demonstrates various XPath selector patterns including attribute and text matching

Starting URL: https://bootswatch.com/darkly/

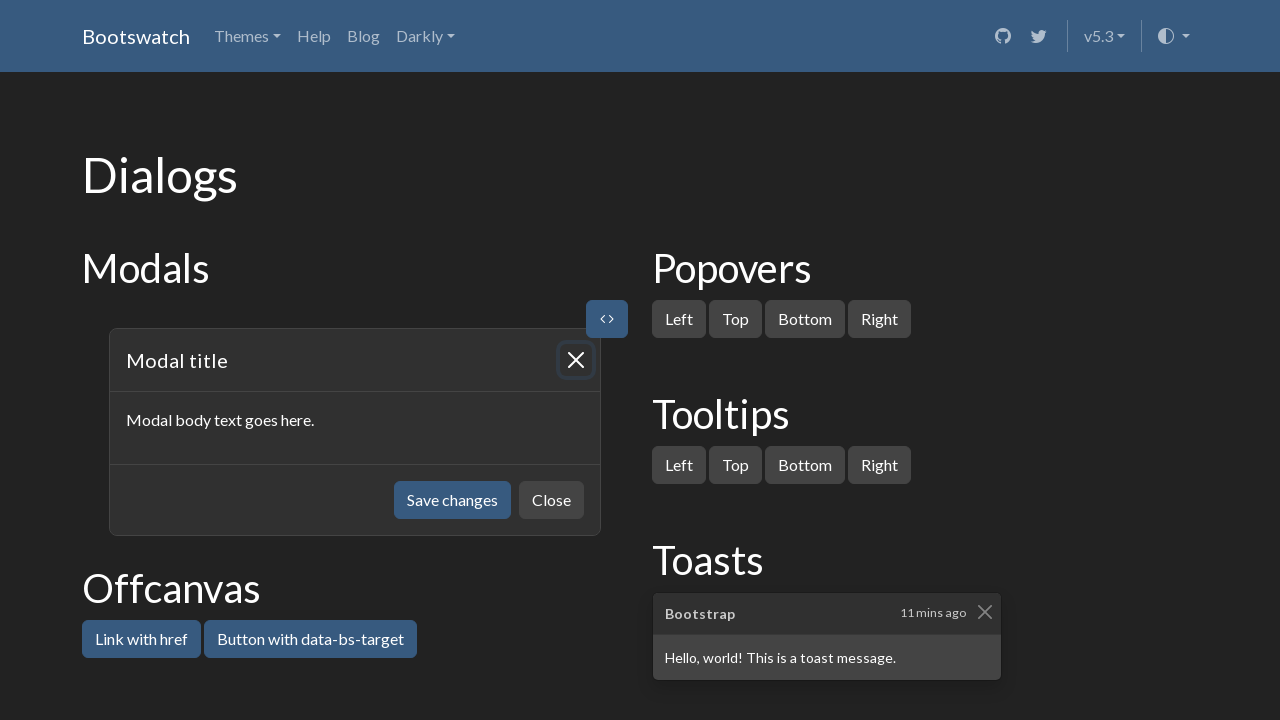

Navigated to Bootswatch Darkly page
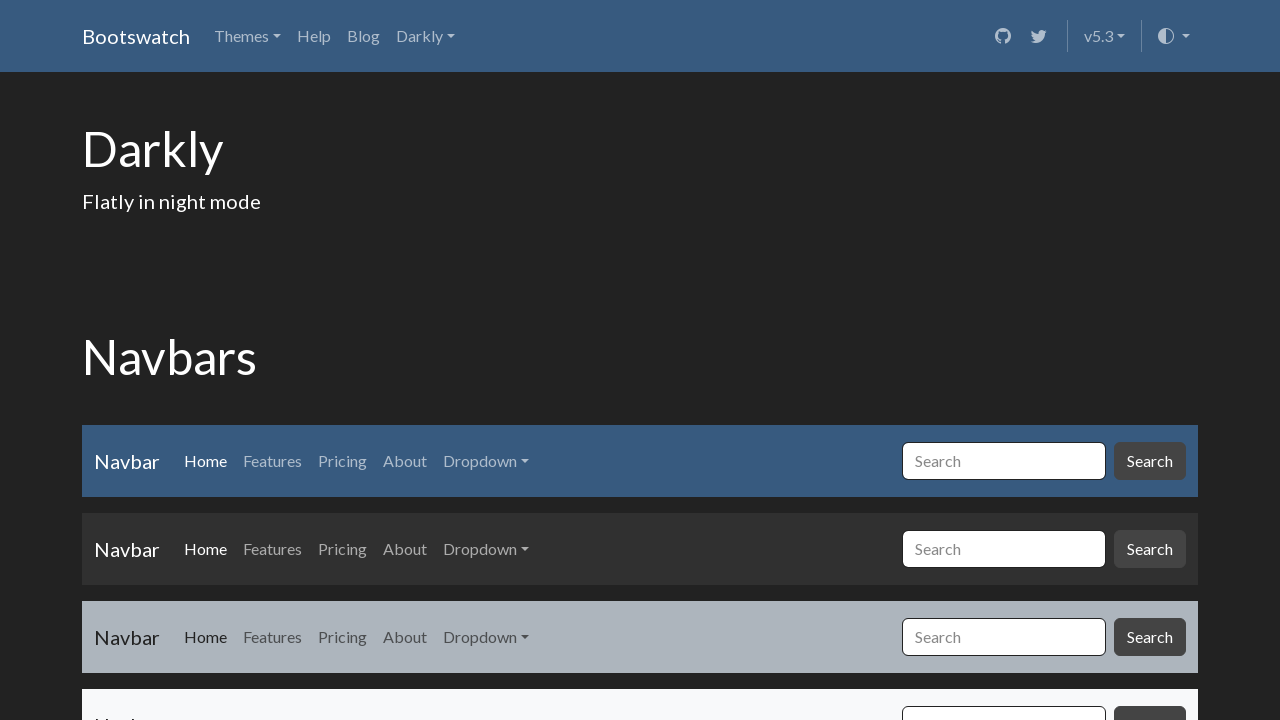

Located all h1 elements using XPath
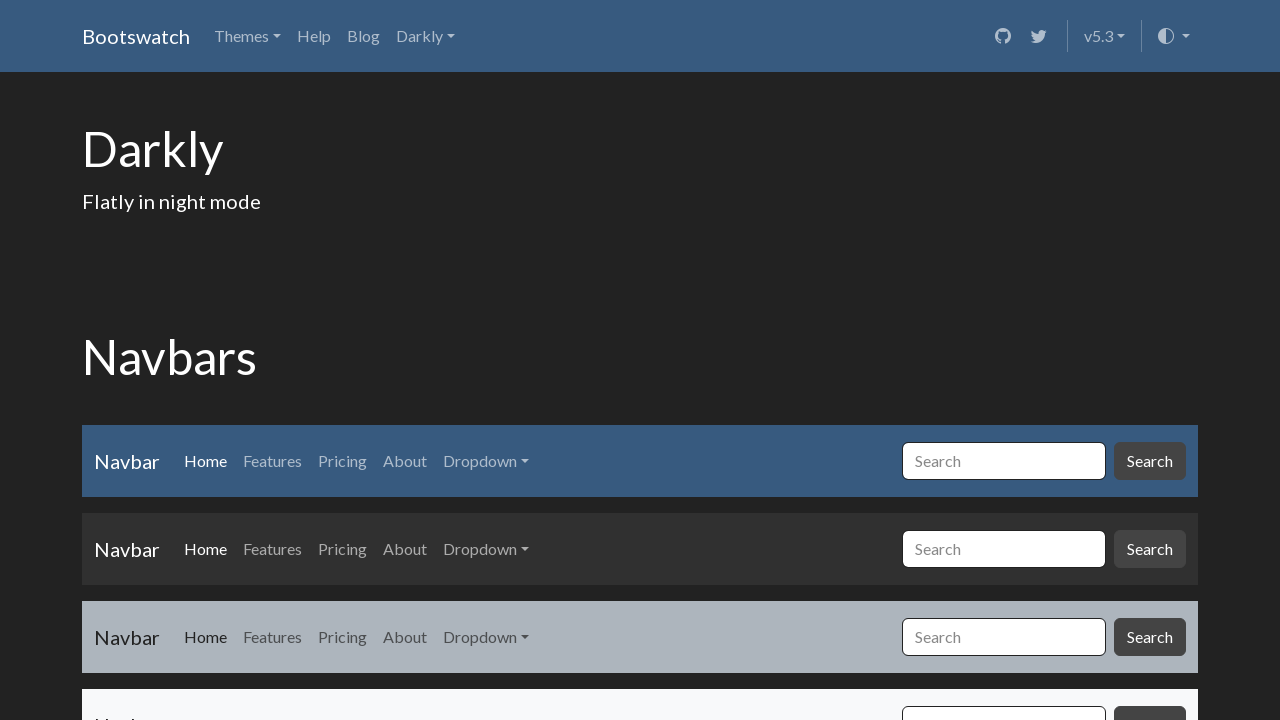

Located h1 element with ID 'navbars' using XPath
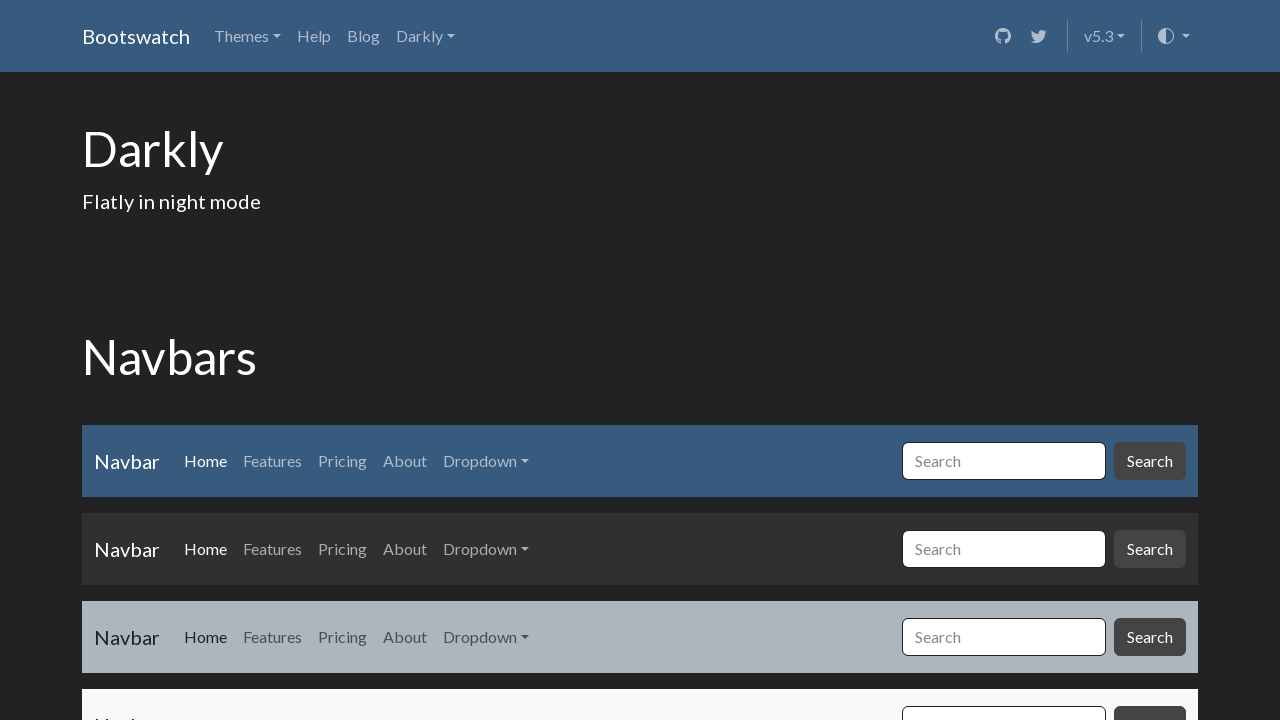

Located readonly input element using XPath
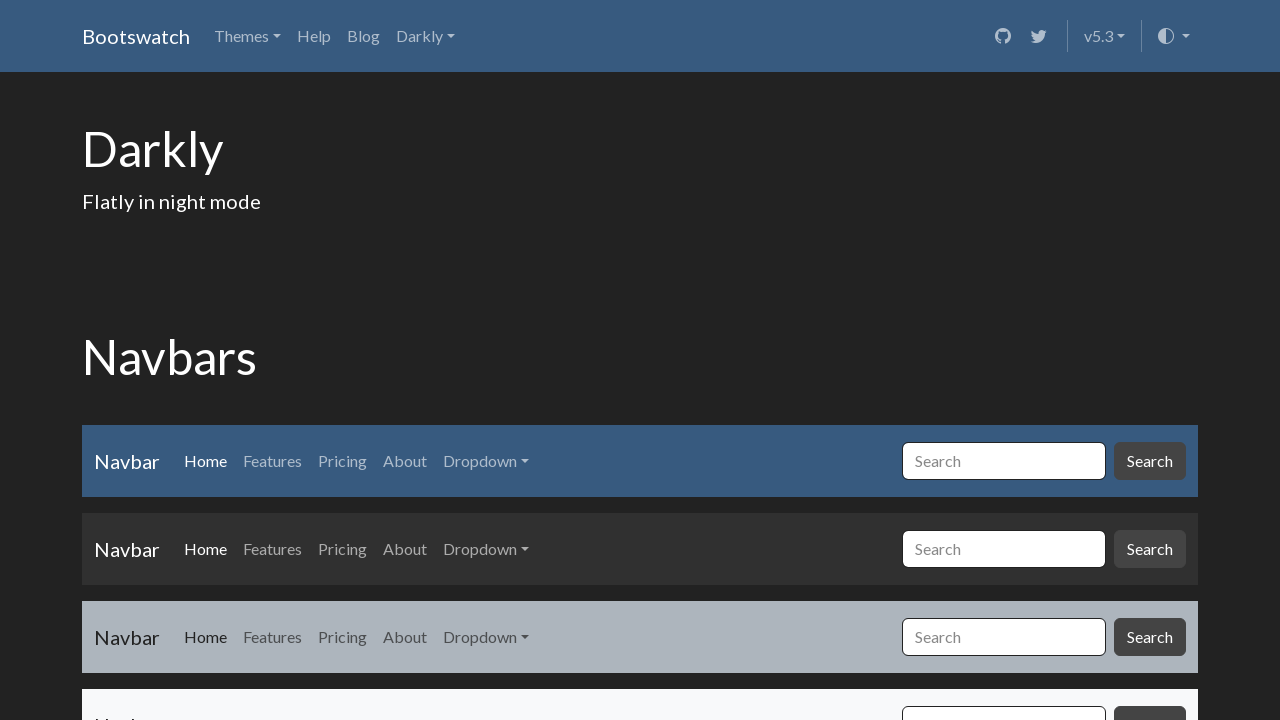

Located input element with value 'wrong value' using XPath
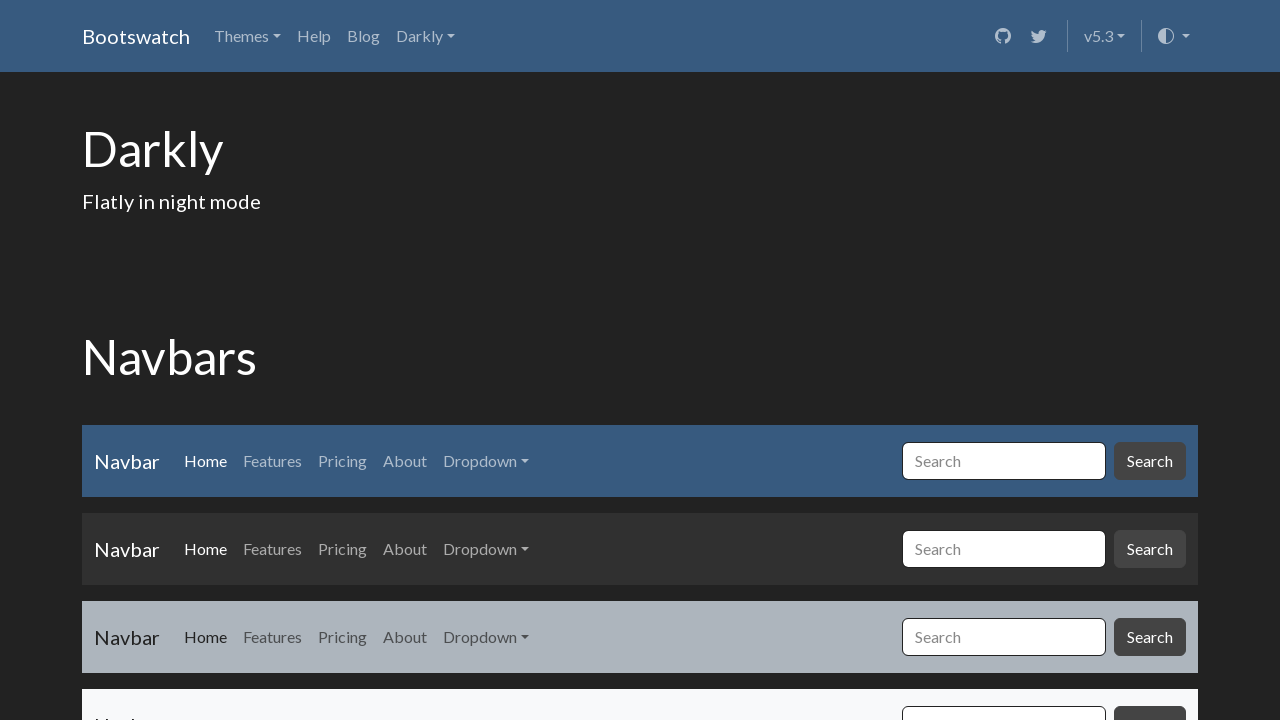

Located h1 element with exact text 'Heading 1' using XPath
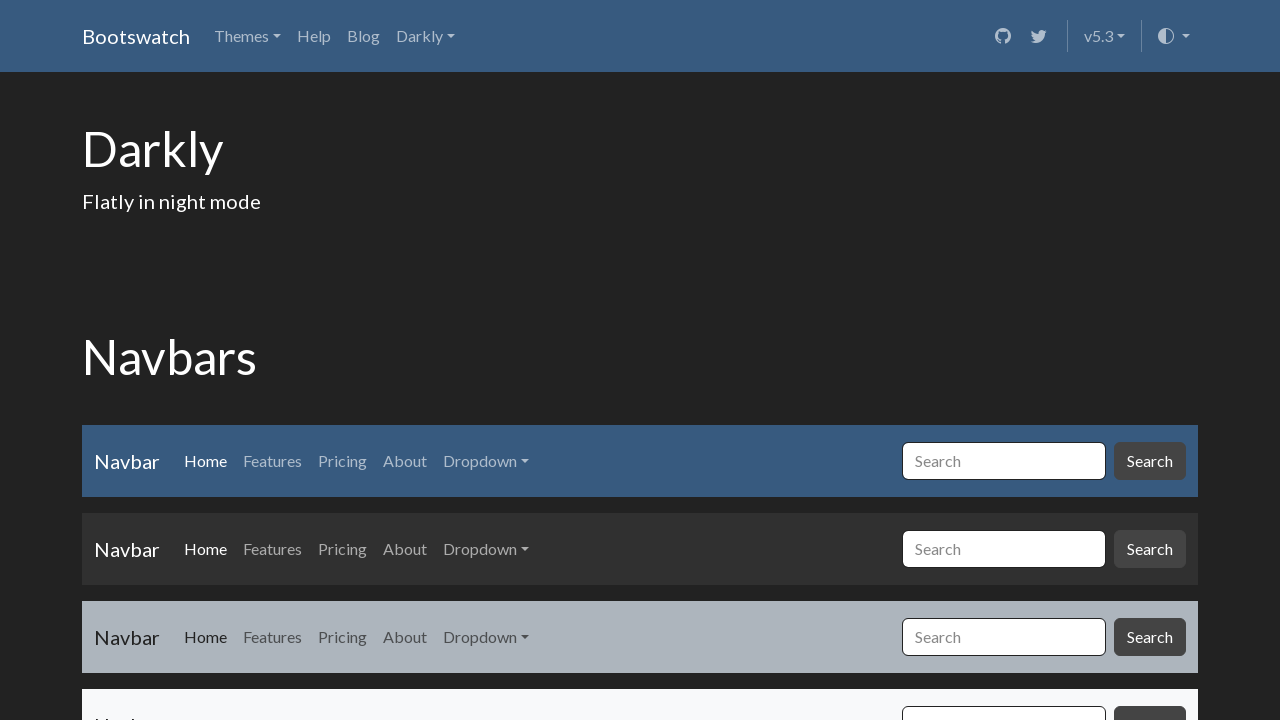

Located h1 element containing text 'Head' using XPath
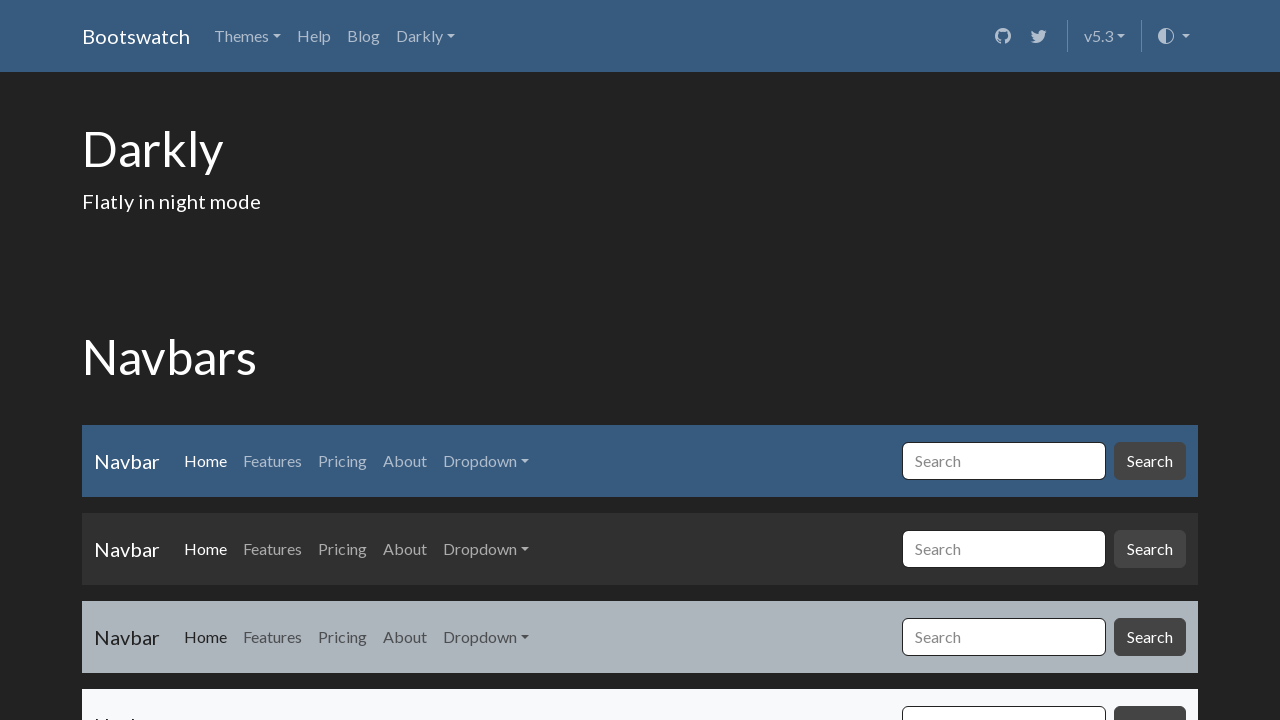

Located h1 element with class containing 'btn-outline-primary' using XPath
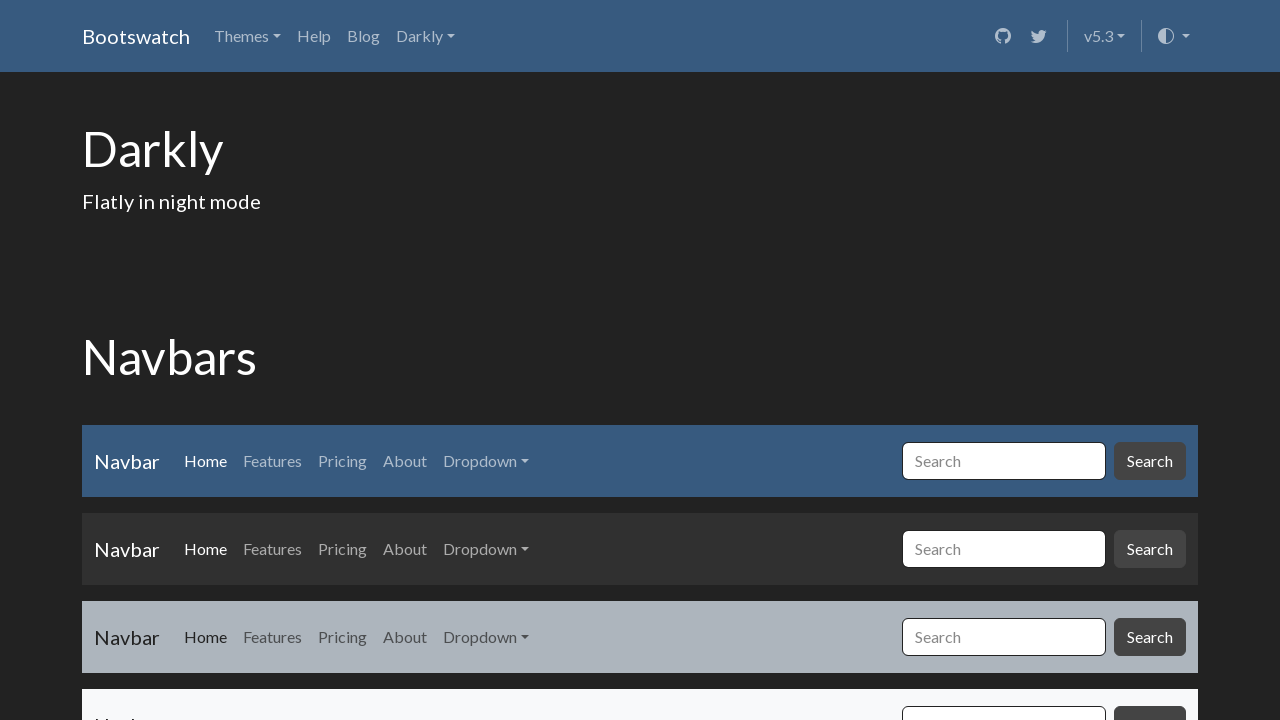

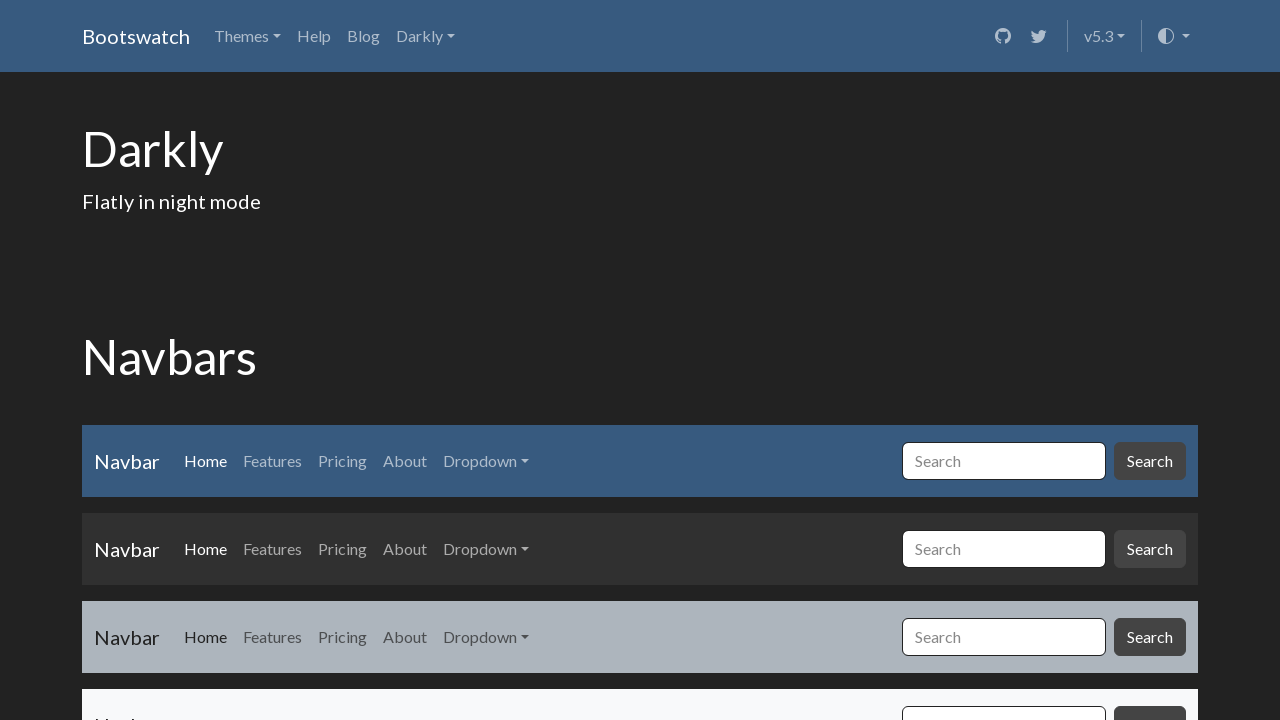